Tests deposit functionality by selecting a demo customer, navigating to deposit tab, entering an amount, and verifying success message

Starting URL: https://www.globalsqa.com/angularJs-protractor/BankingProject/#/login

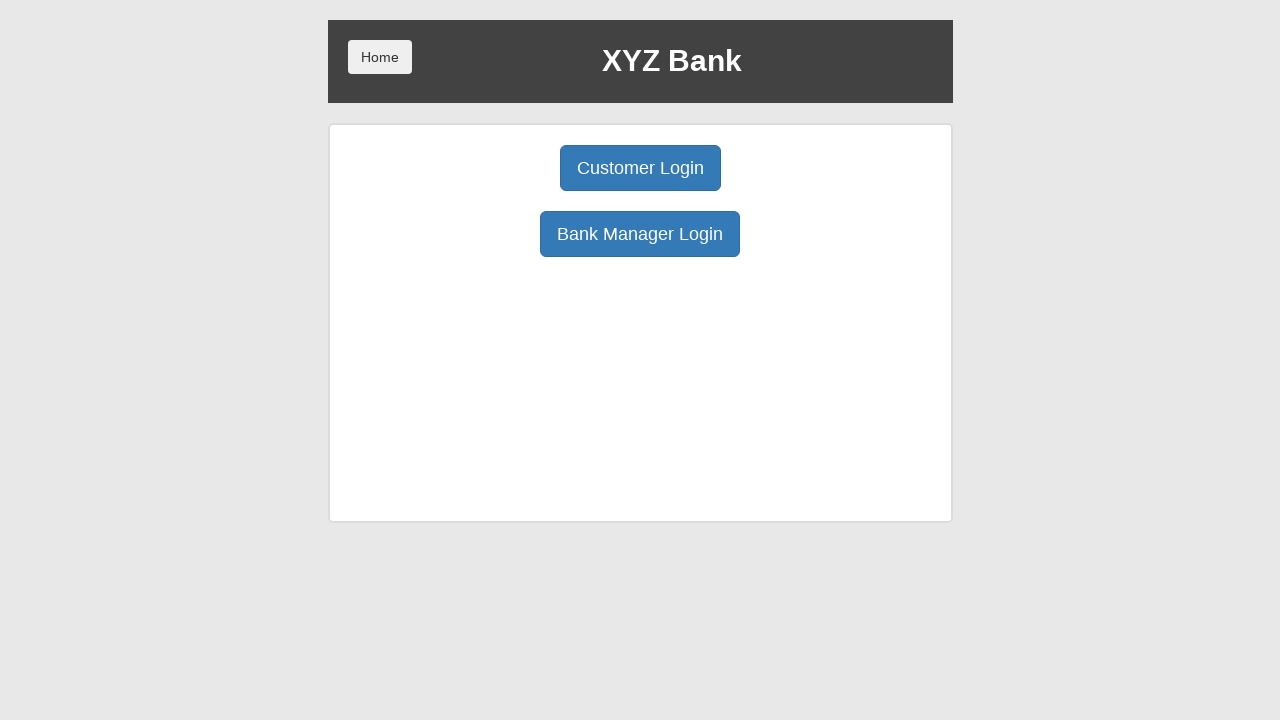

Clicked Customer Login button at (640, 168) on button[ng-click="customer()"]
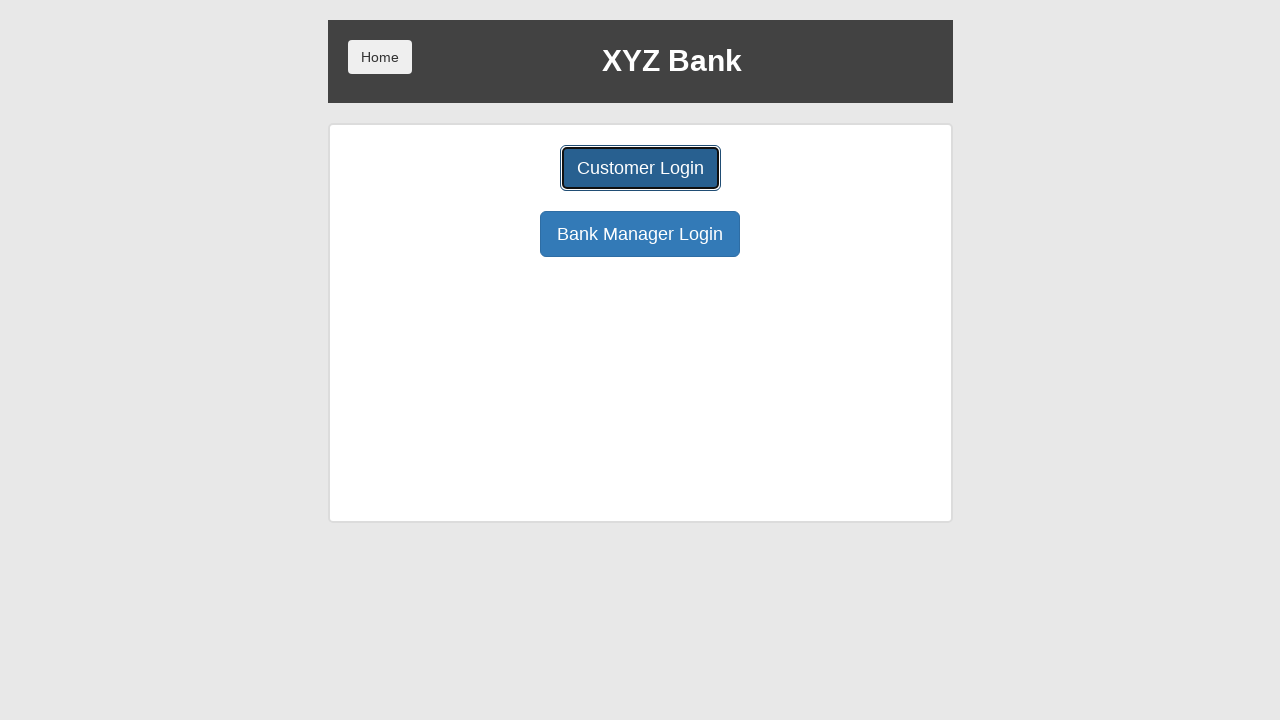

Selected Harry Potter from customer dropdown on select#userSelect
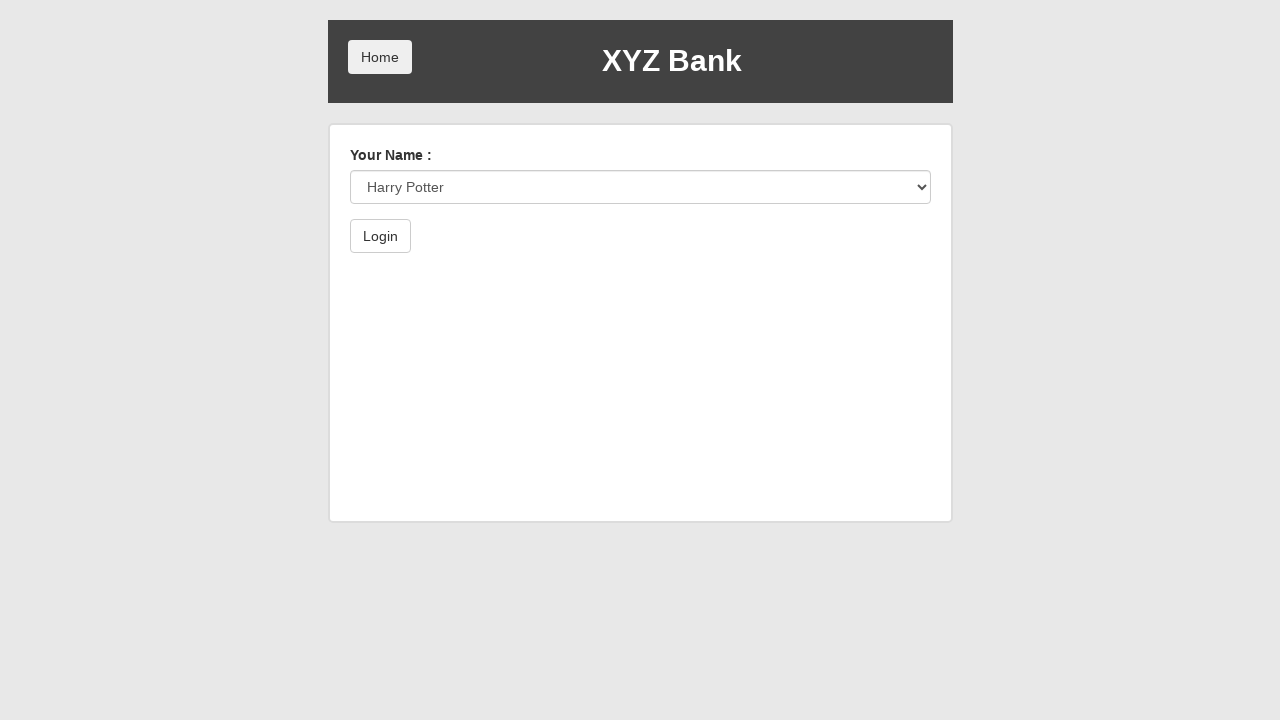

Clicked Login button to log in as Harry Potter at (380, 236) on button[type="submit"]
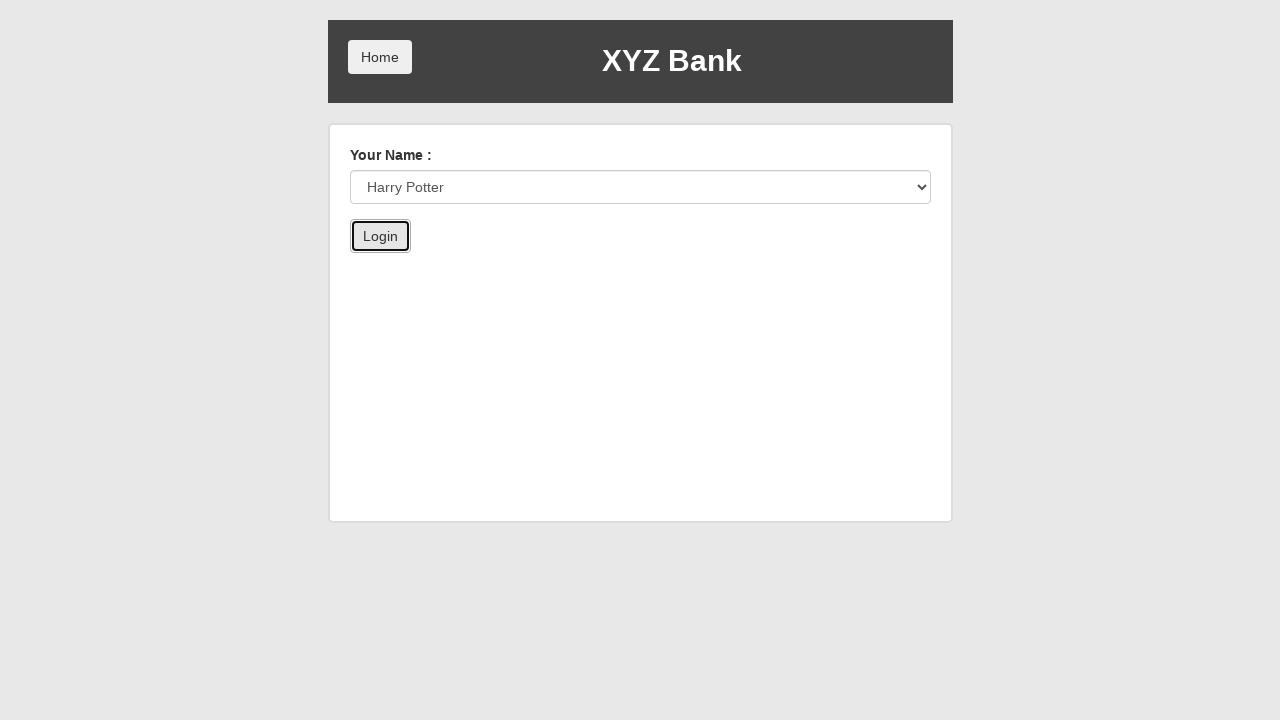

Navigated to Deposit tab at (652, 264) on button[ng-click="deposit()"]
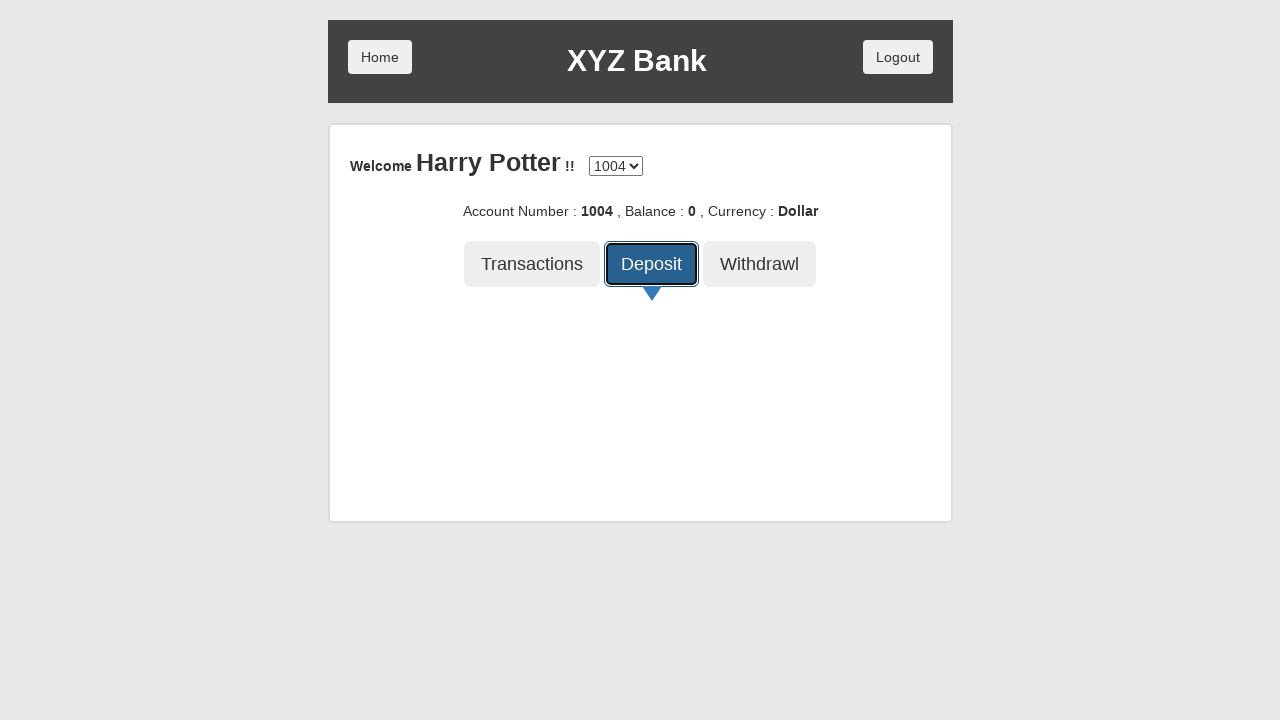

Entered deposit amount of 1000 on input[ng-model="amount"]
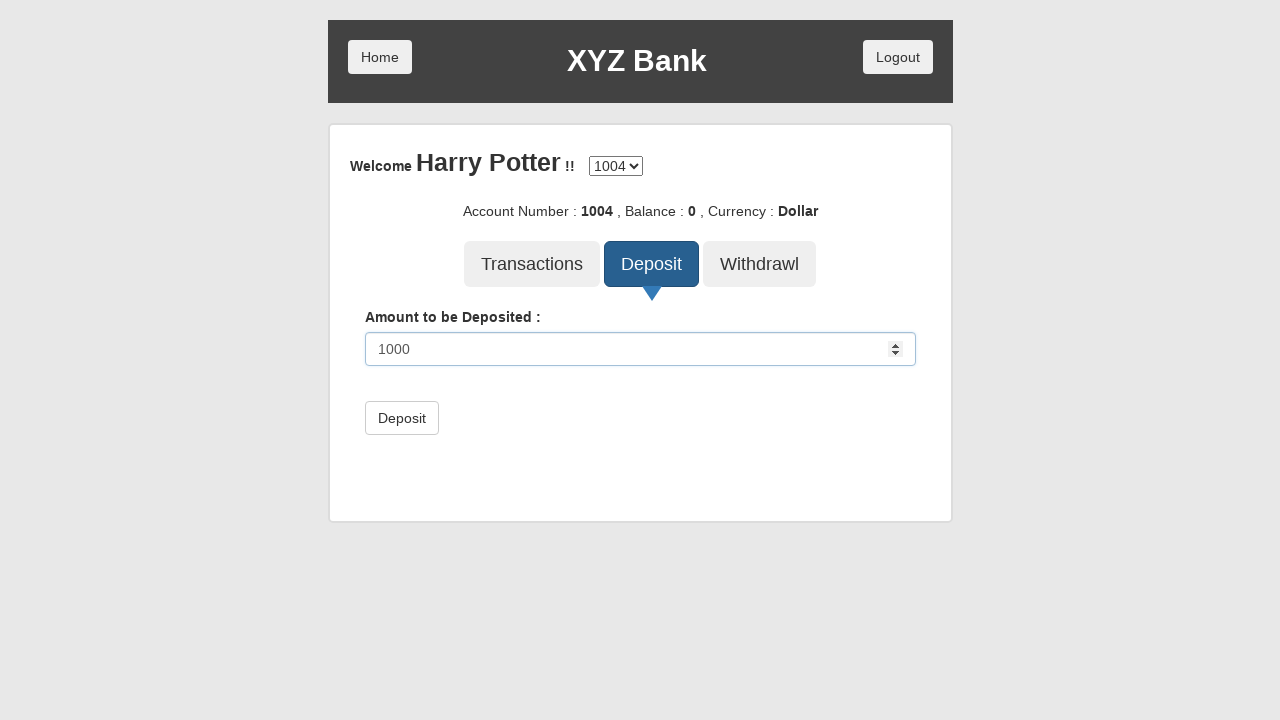

Clicked submit button to process deposit at (402, 418) on button[type="submit"]
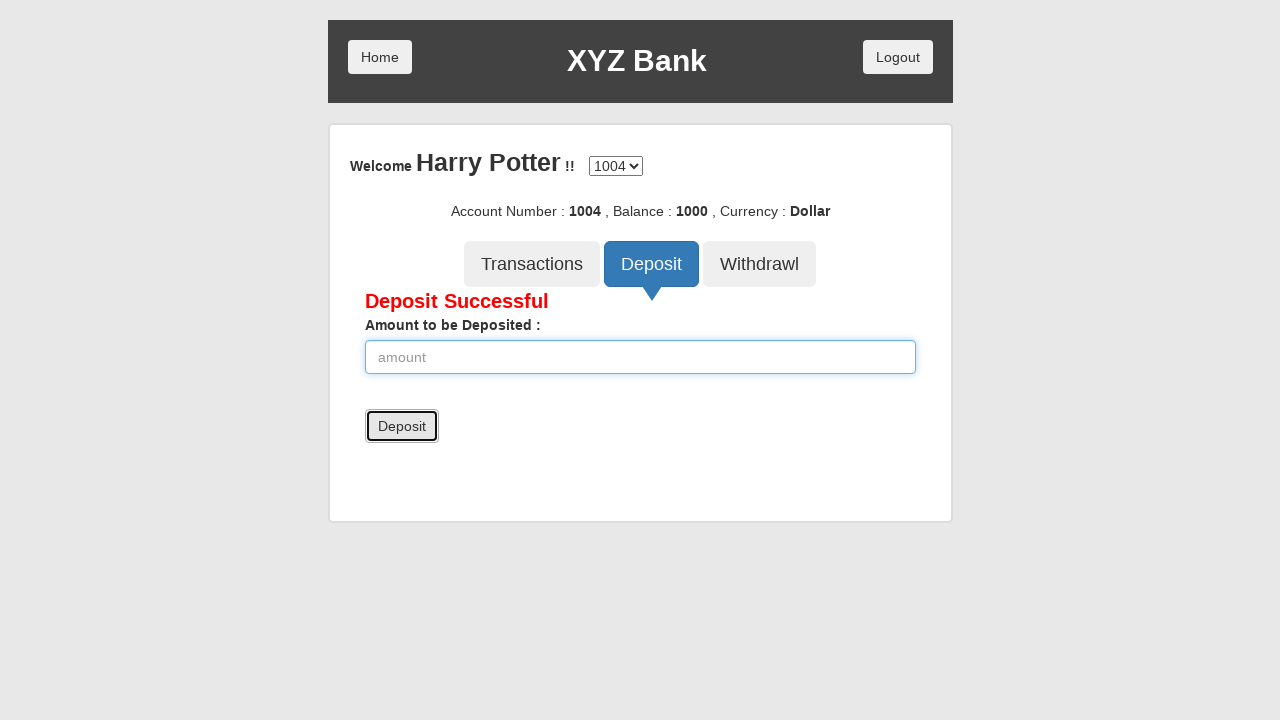

Retrieved deposit success message from page
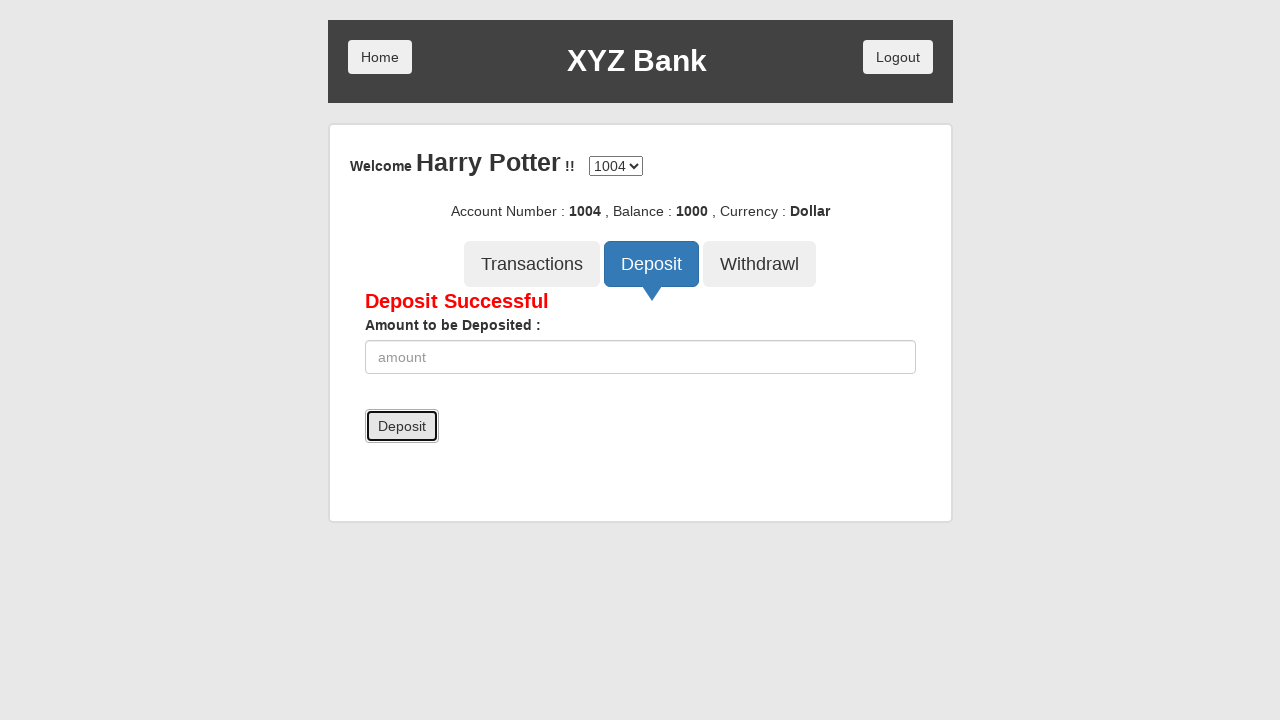

Verified that deposit success message contains 'Deposit Successful'
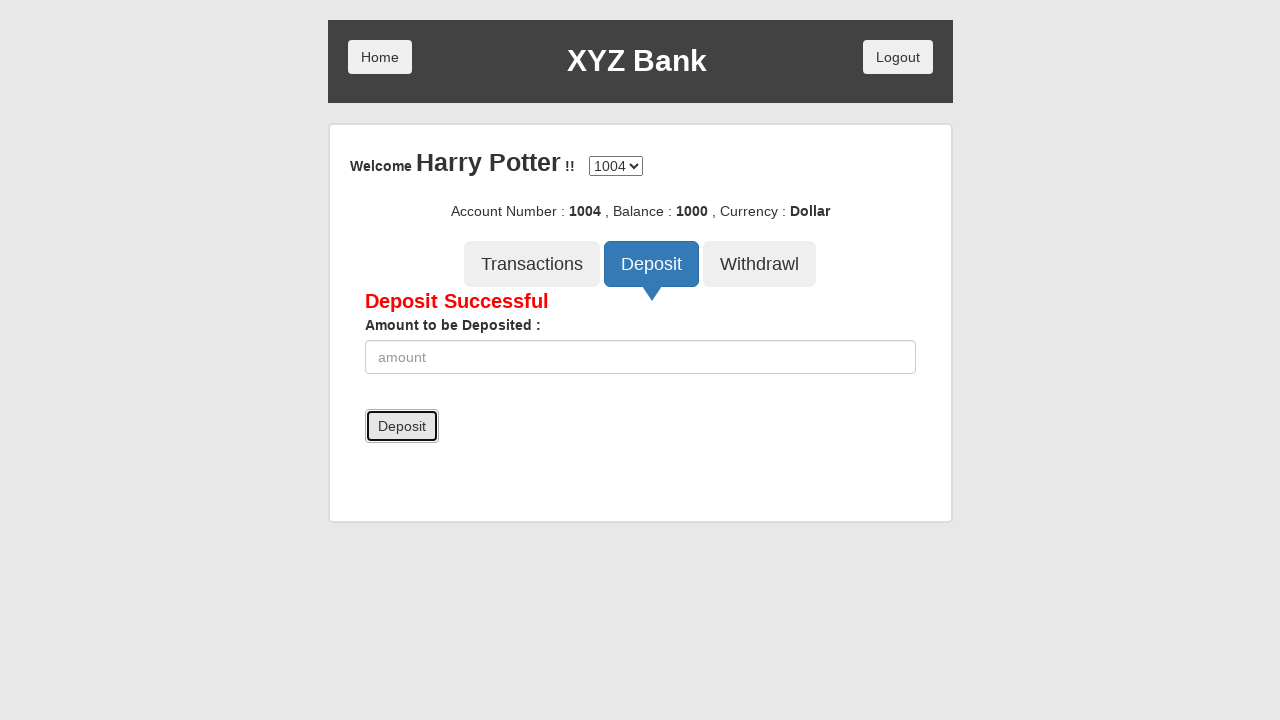

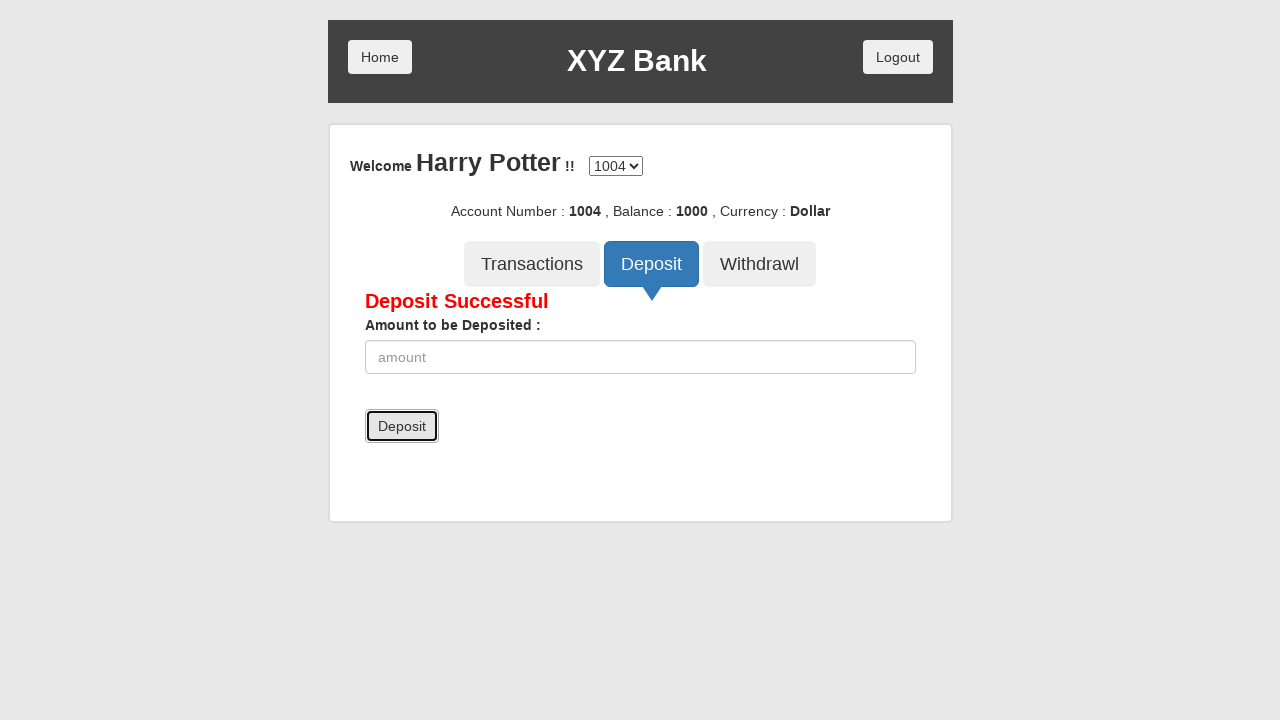